Tests the Angular Material documentation site by verifying a button is displayed on the homepage header, clicking it, and then clicking a navigation link.

Starting URL: https://material.angular.io/

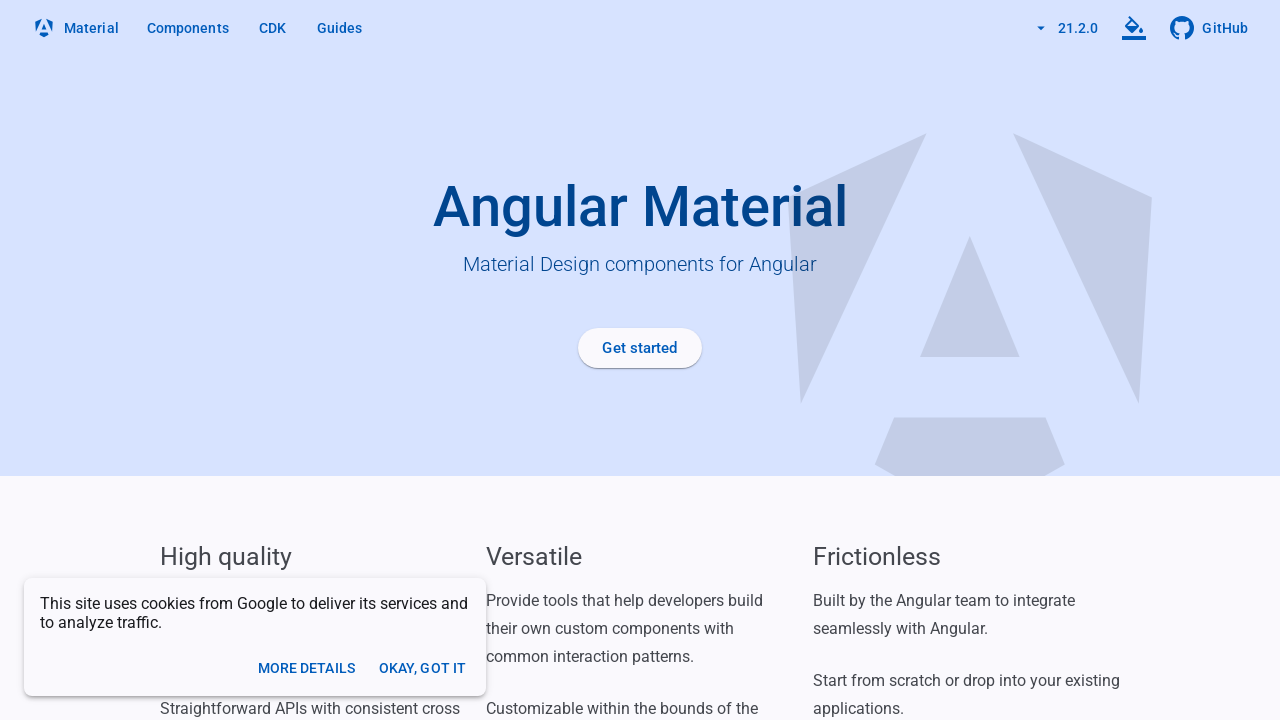

Waited for homepage header link to load
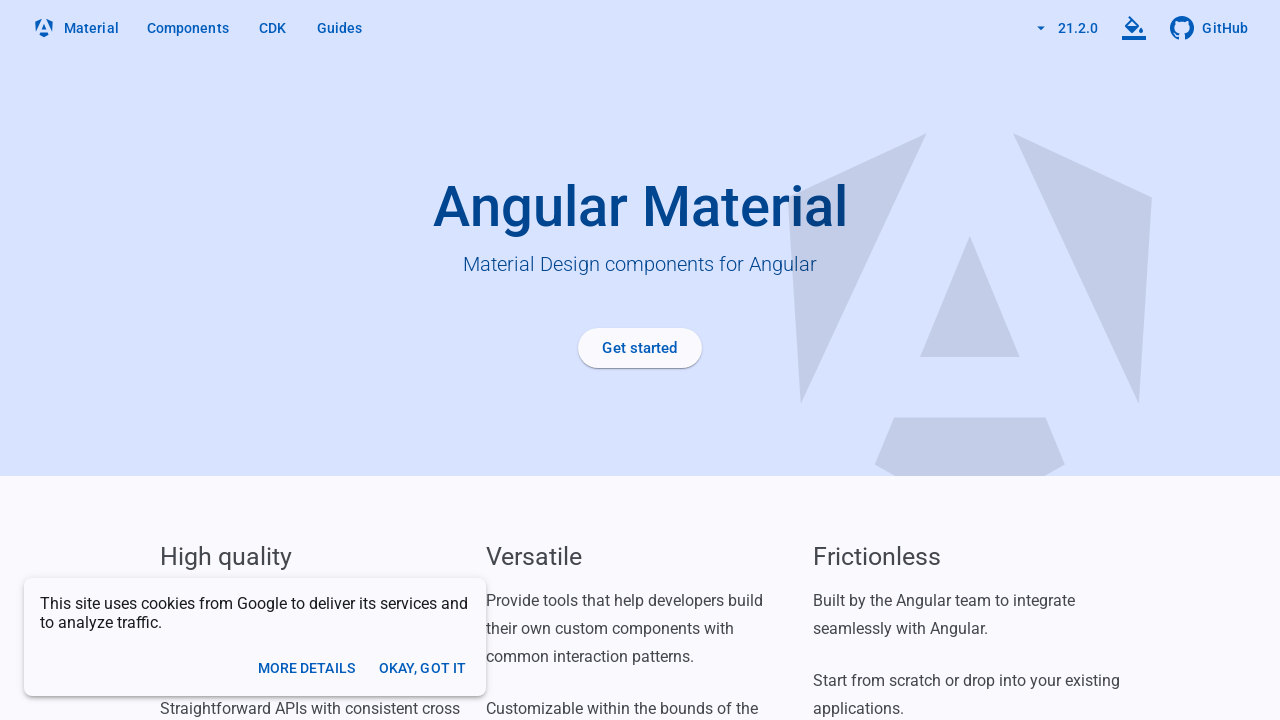

Located the Get Started button in homepage header
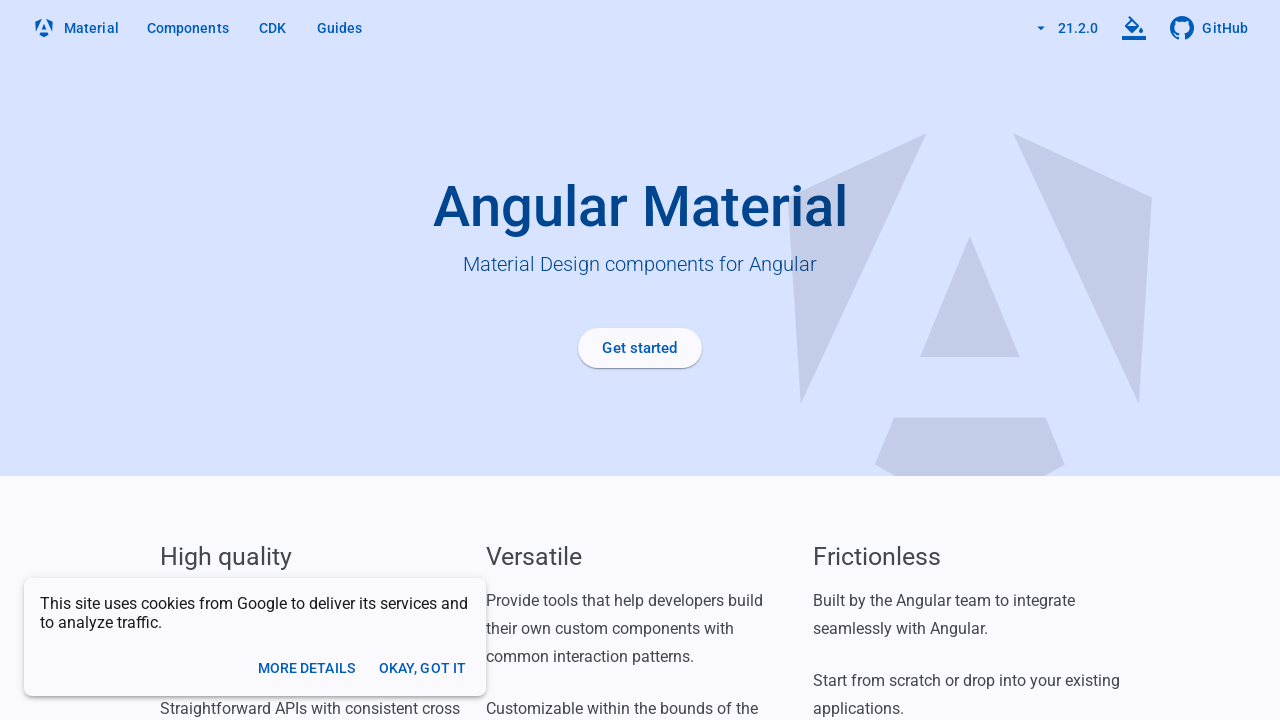

Verified Get Started button is visible
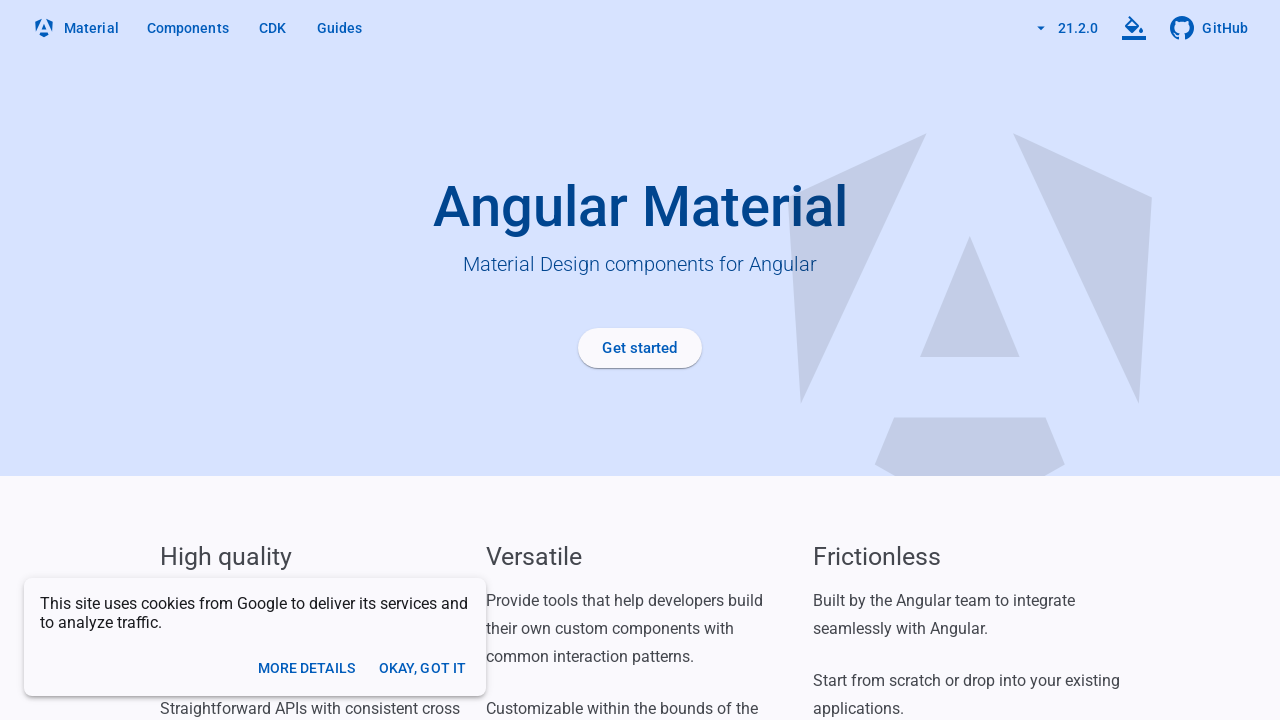

Clicked the Get Started button at (640, 348) on #homepage-header >> a >> nth=0
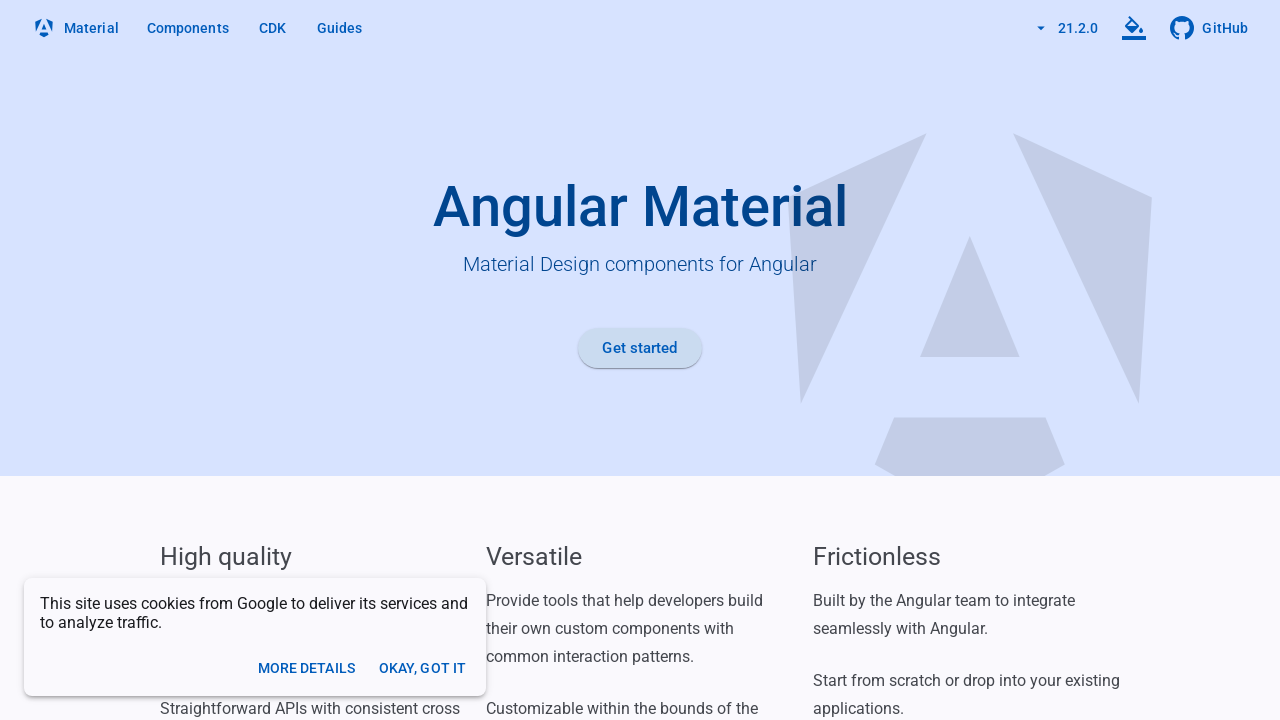

Waited for page to reach network idle state
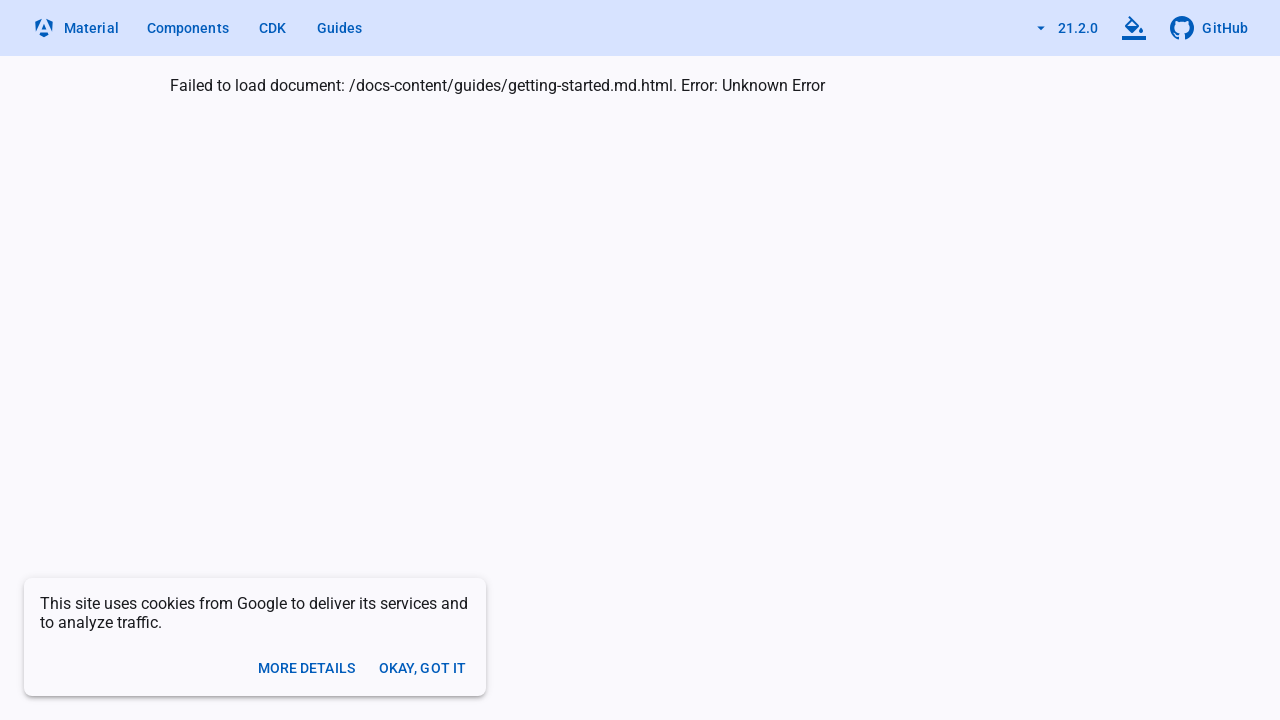

Clicked the Components navigation link at (75, 28) on nav a:nth-child(2)
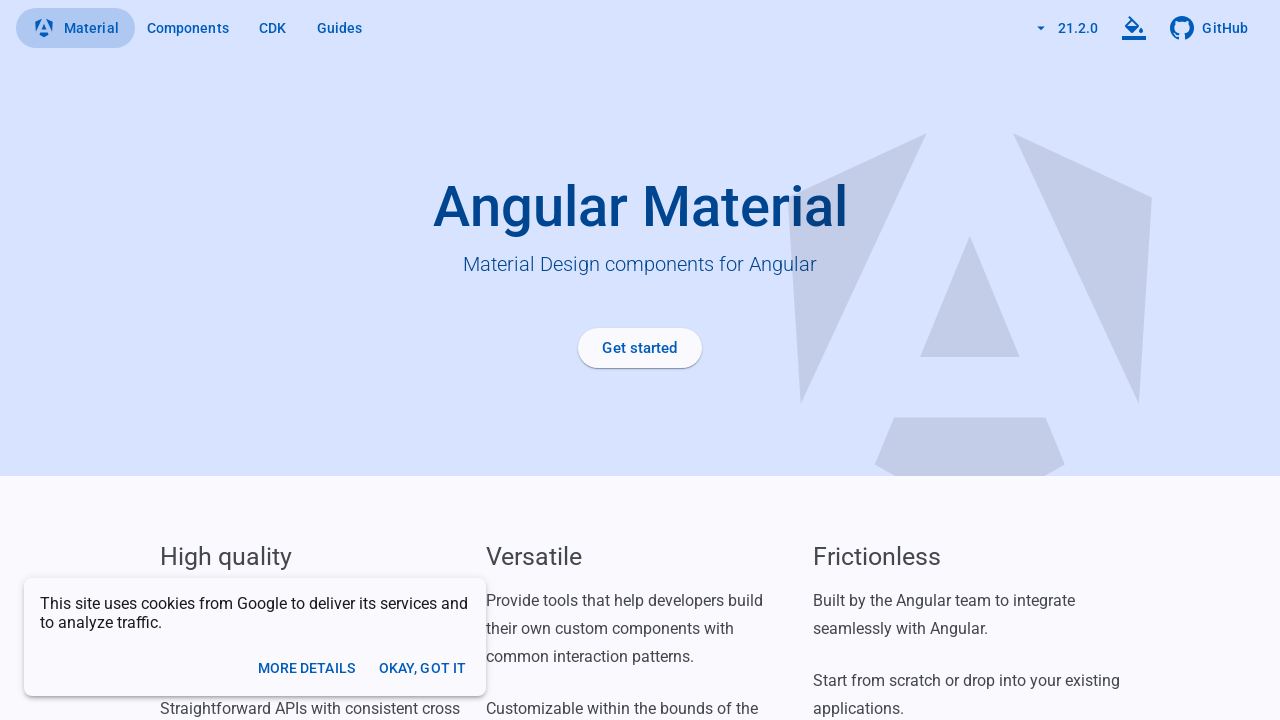

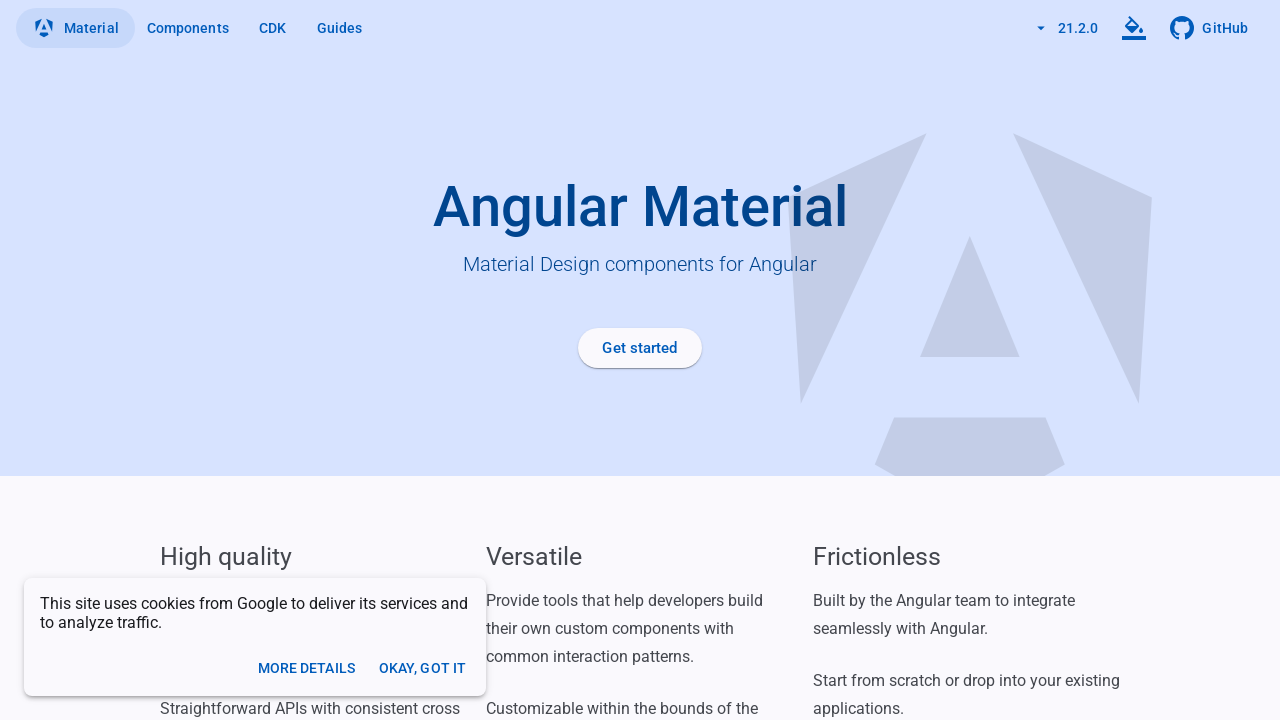